Tests that a first name with Cyrillic characters is rejected with an error message

Starting URL: https://www.sharelane.com/cgi-bin/register.py?page=1&zip_code=11111

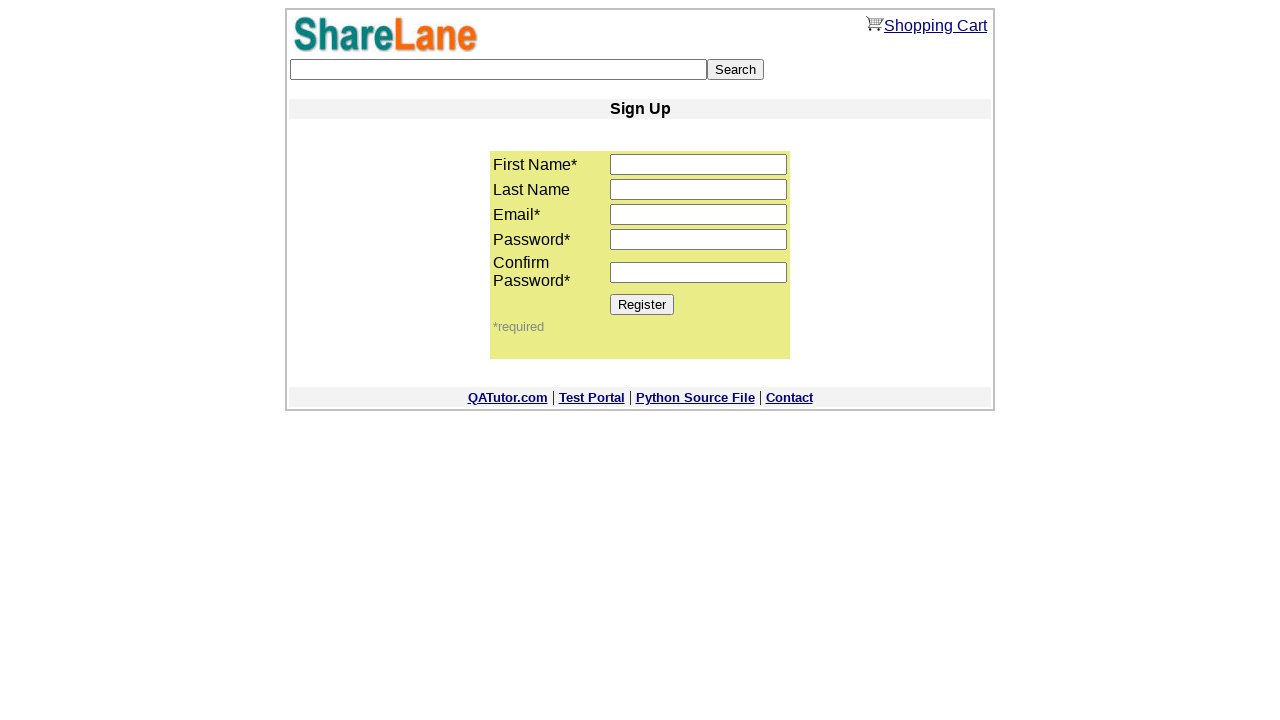

Filled first name field with Cyrillic characters 'ЕЁиы' on input[name='first_name']
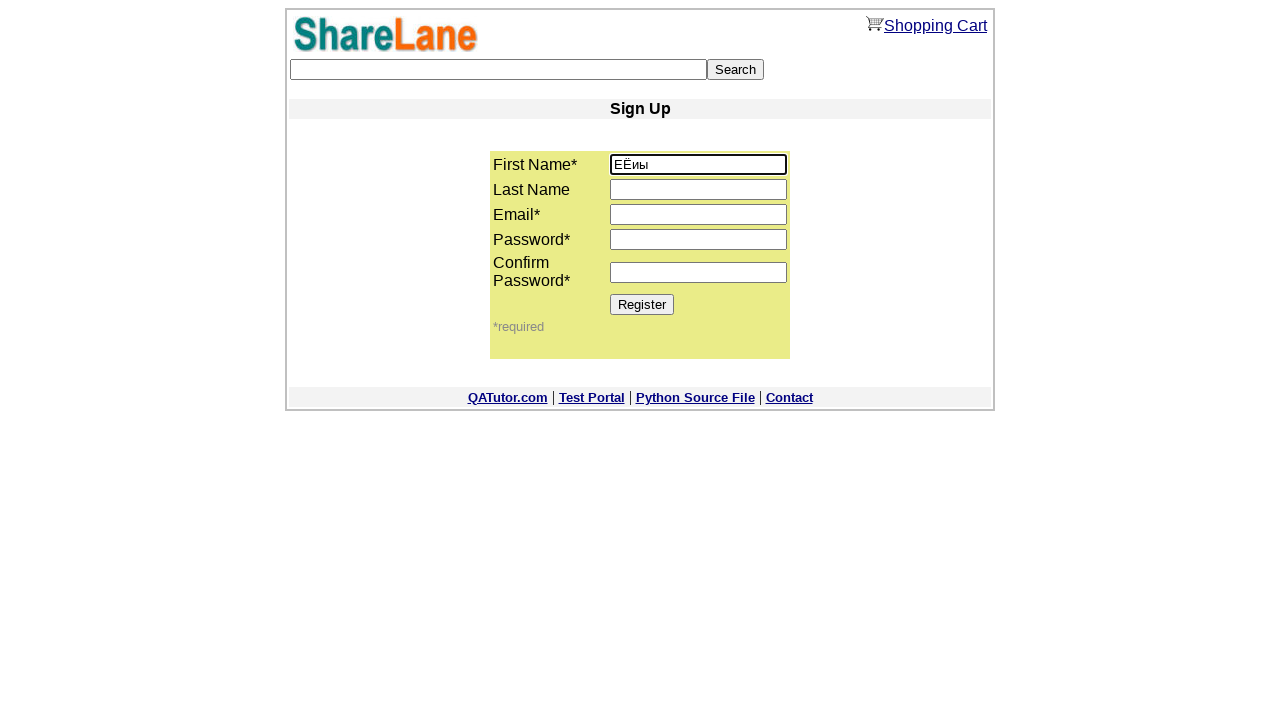

Clicked Register button to submit form at (642, 304) on [value=Register]
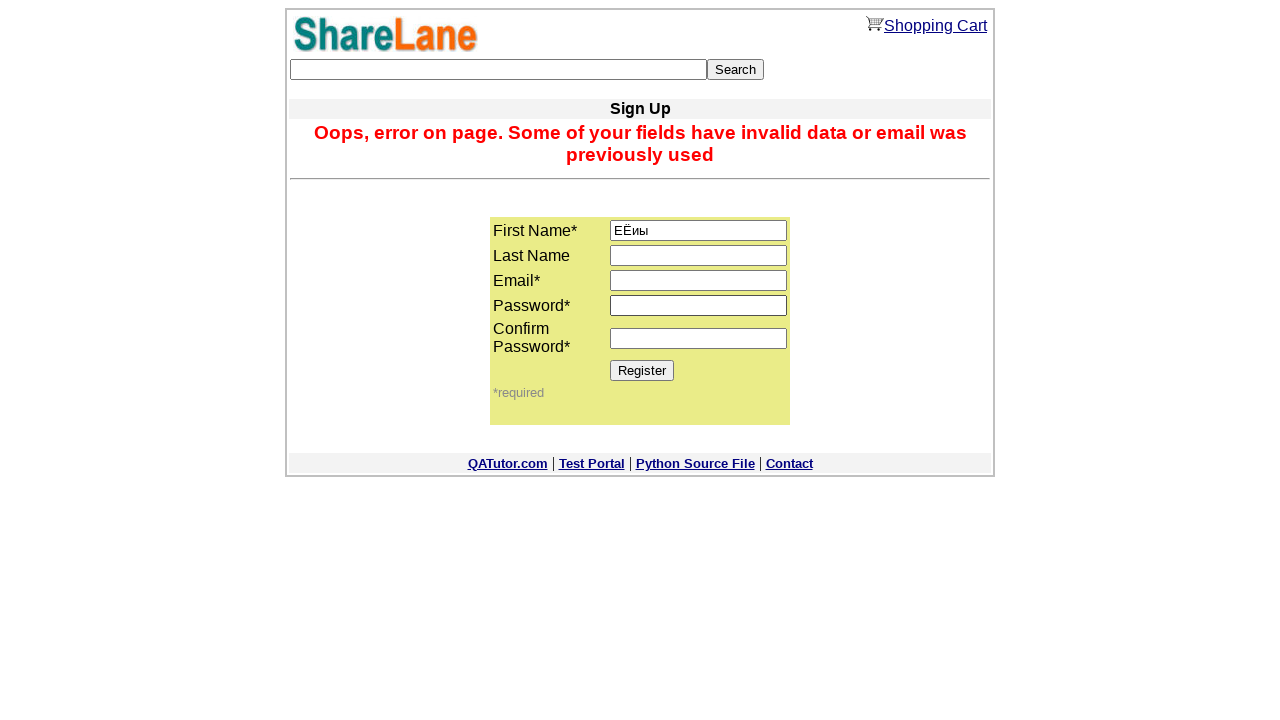

Error message appeared confirming Cyrillic first name was rejected
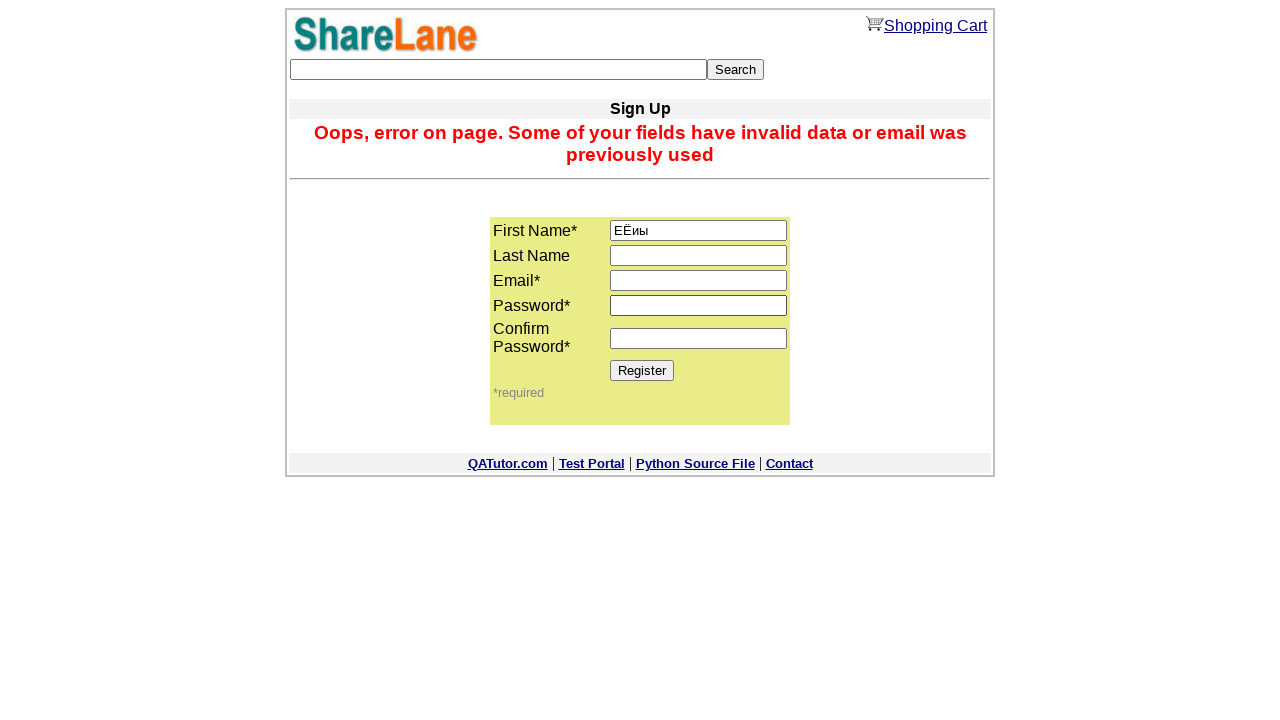

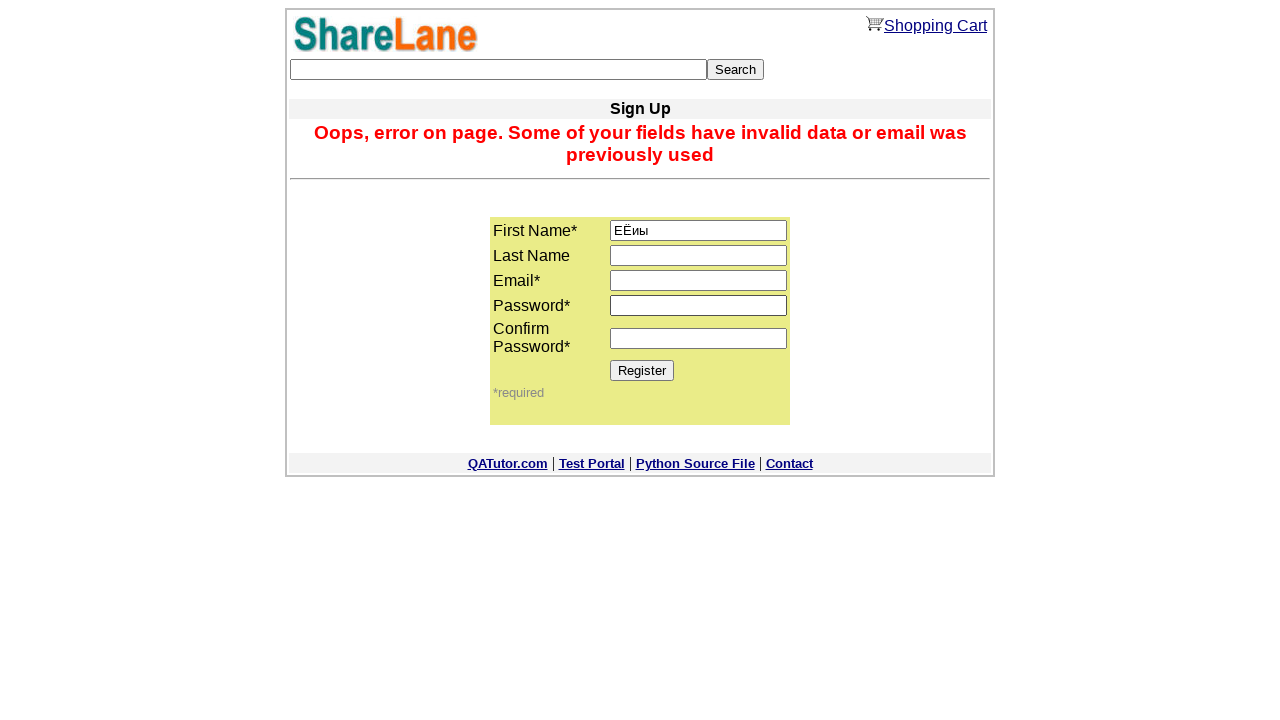